Tests a triangle type identifier application by entering various combinations of side lengths (valid numbers, invalid characters, and different triangle types) and clicking the identify button to determine the triangle type.

Starting URL: https://testpages.eviltester.com/styled/apps/triangle/triangle001.html

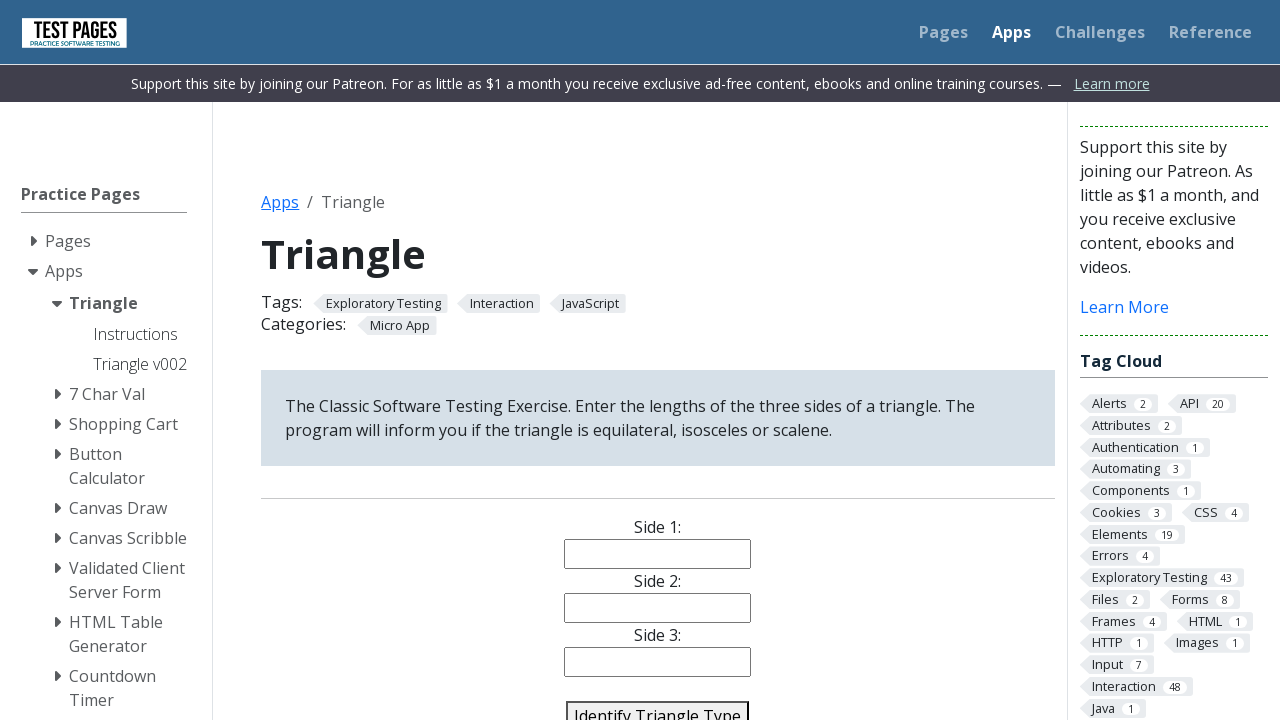

Filled side1 field with '1' on #side1
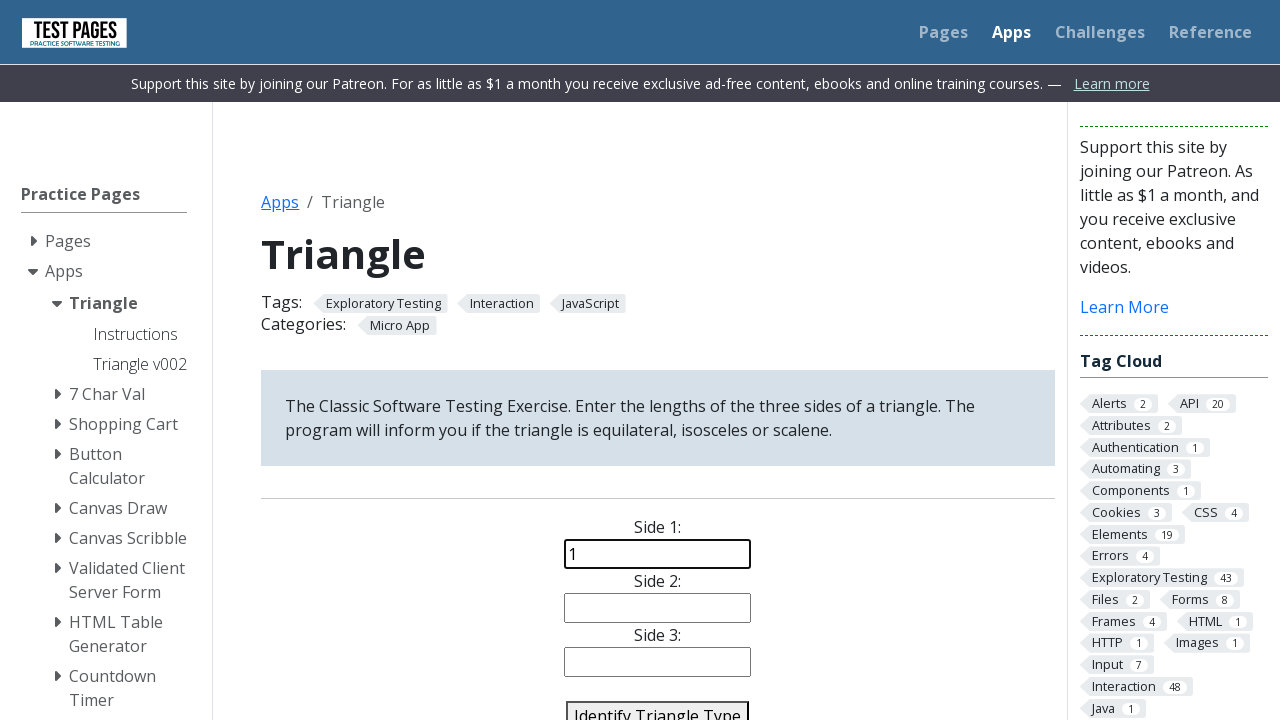

Filled side2 field with '2' on #side2
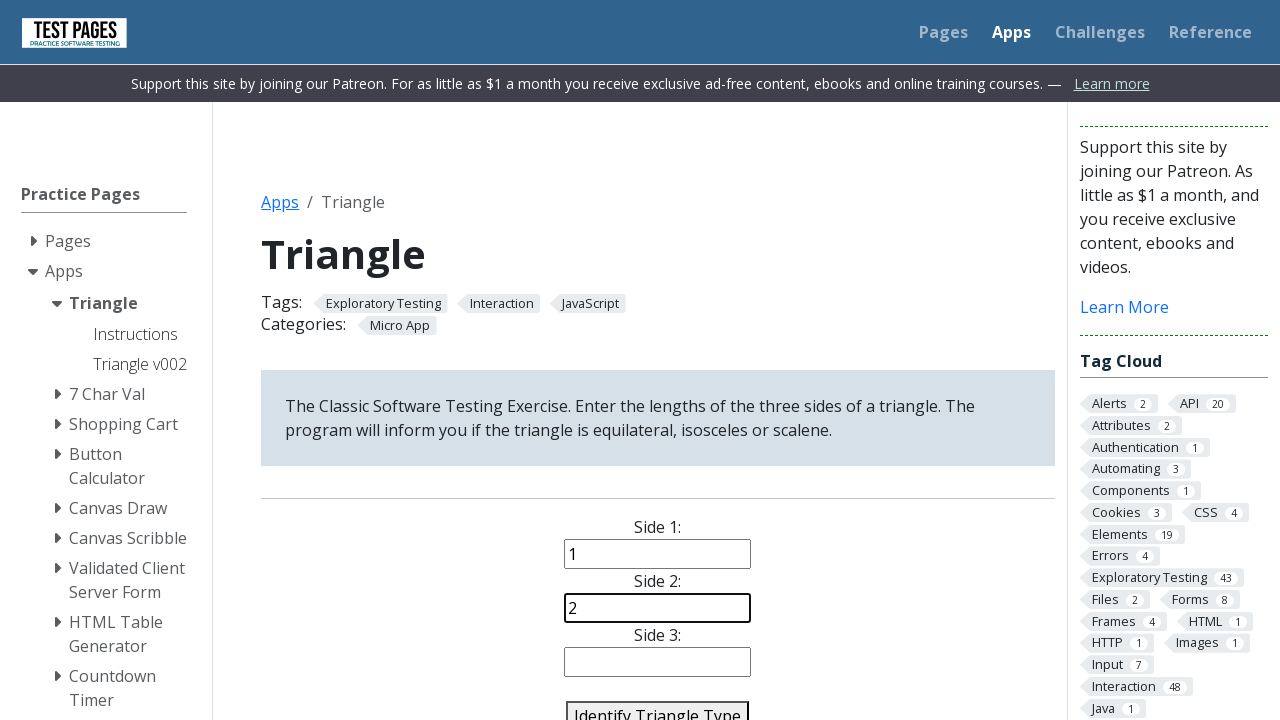

Filled side3 field with '3' on #side3
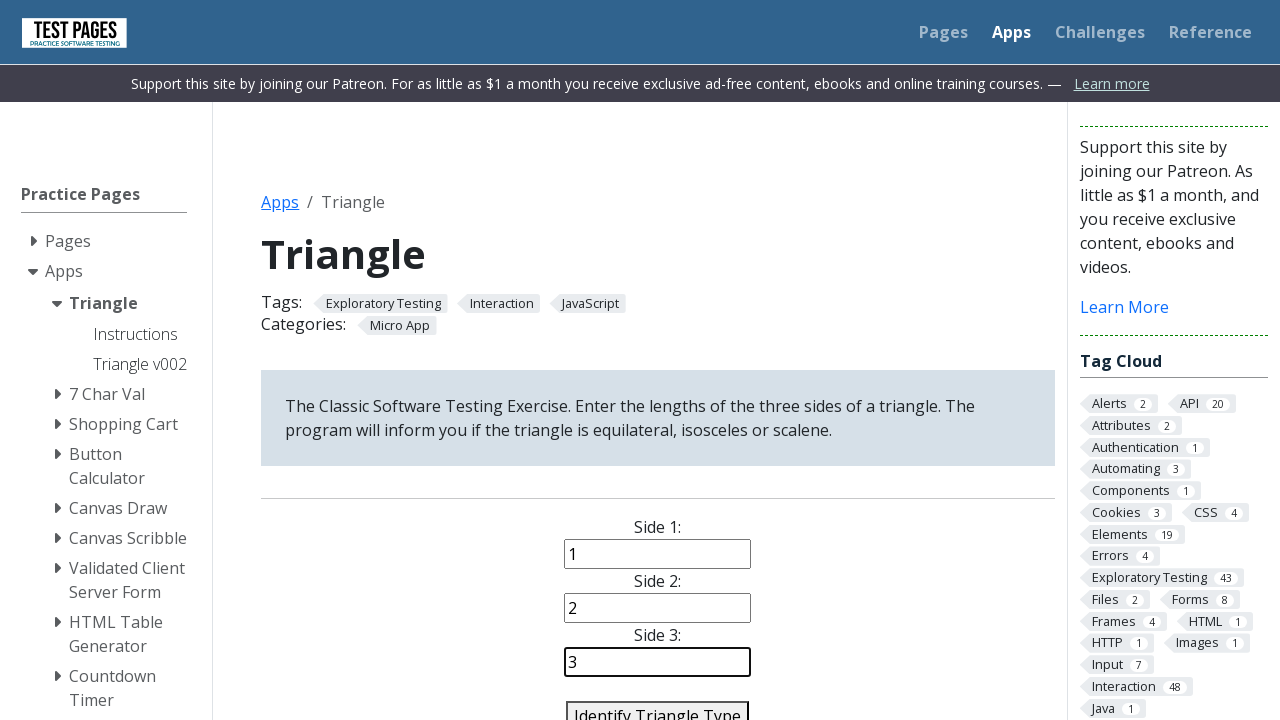

Clicked identify button for test case [1, 2, 3] at (658, 705) on #identify-triangle-action
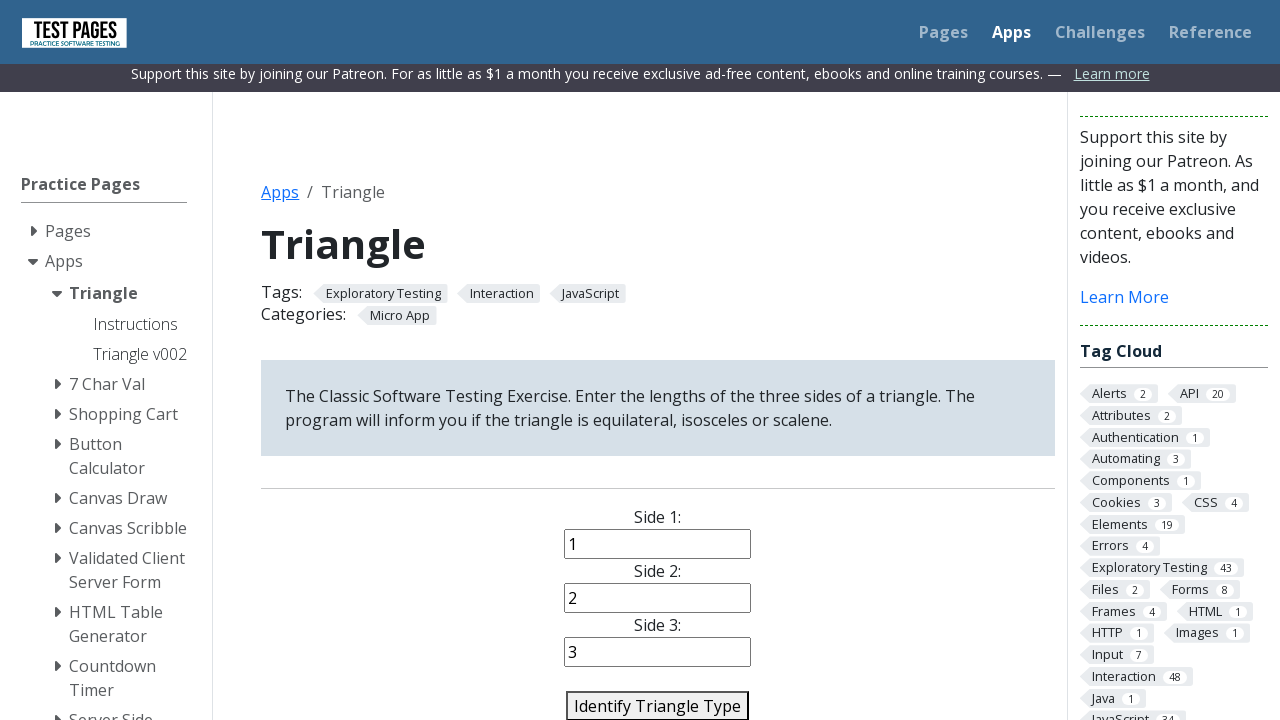

Filled side1 field with '4' on #side1
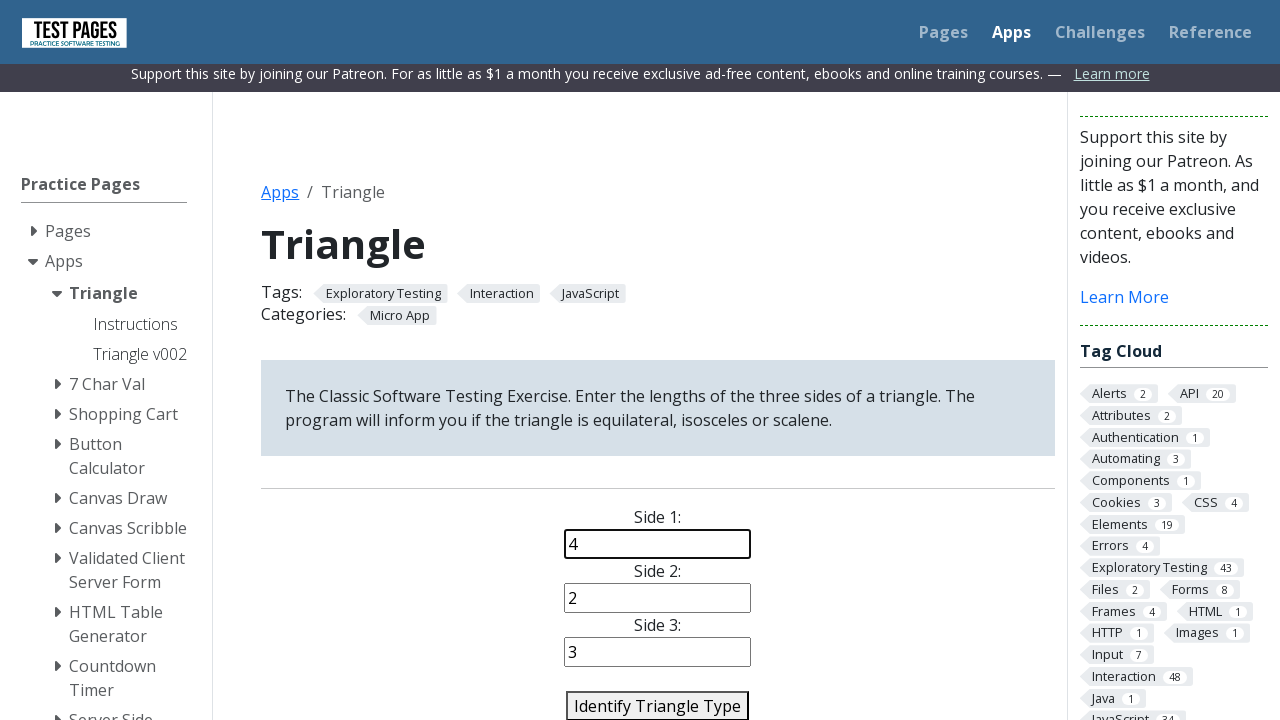

Filled side2 field with invalid character 'e' on #side2
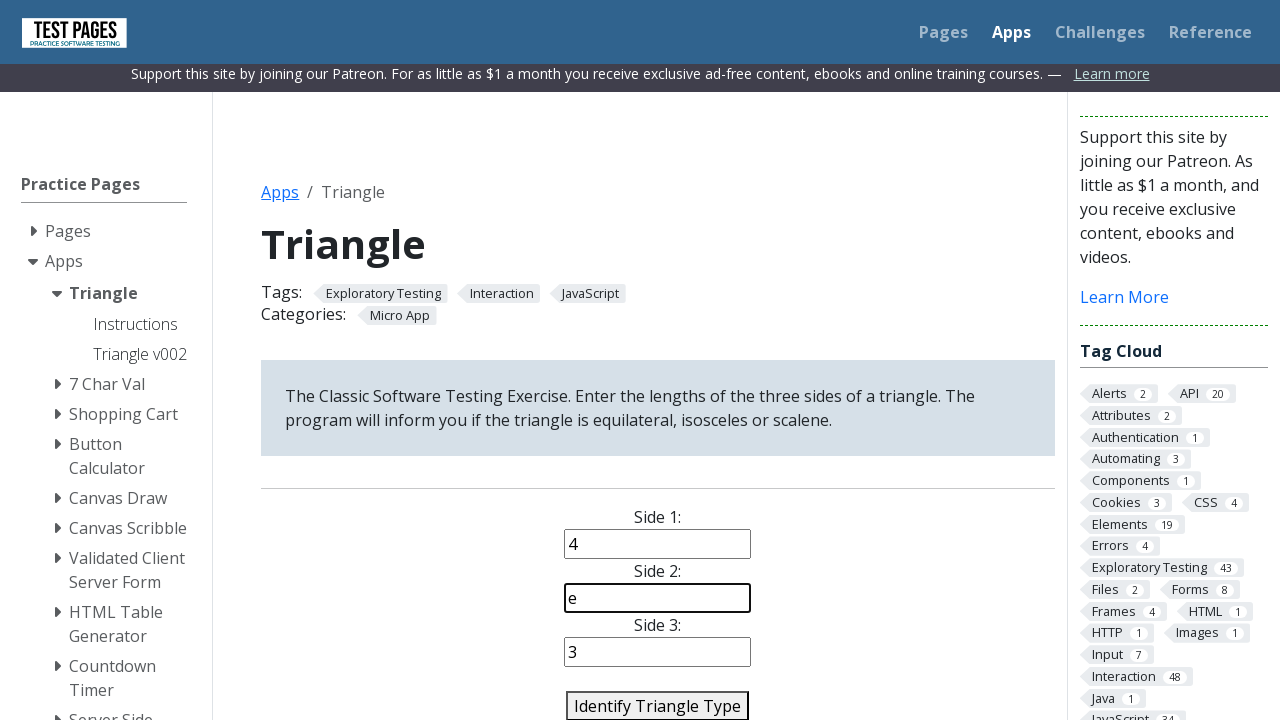

Filled side3 field with '6' on #side3
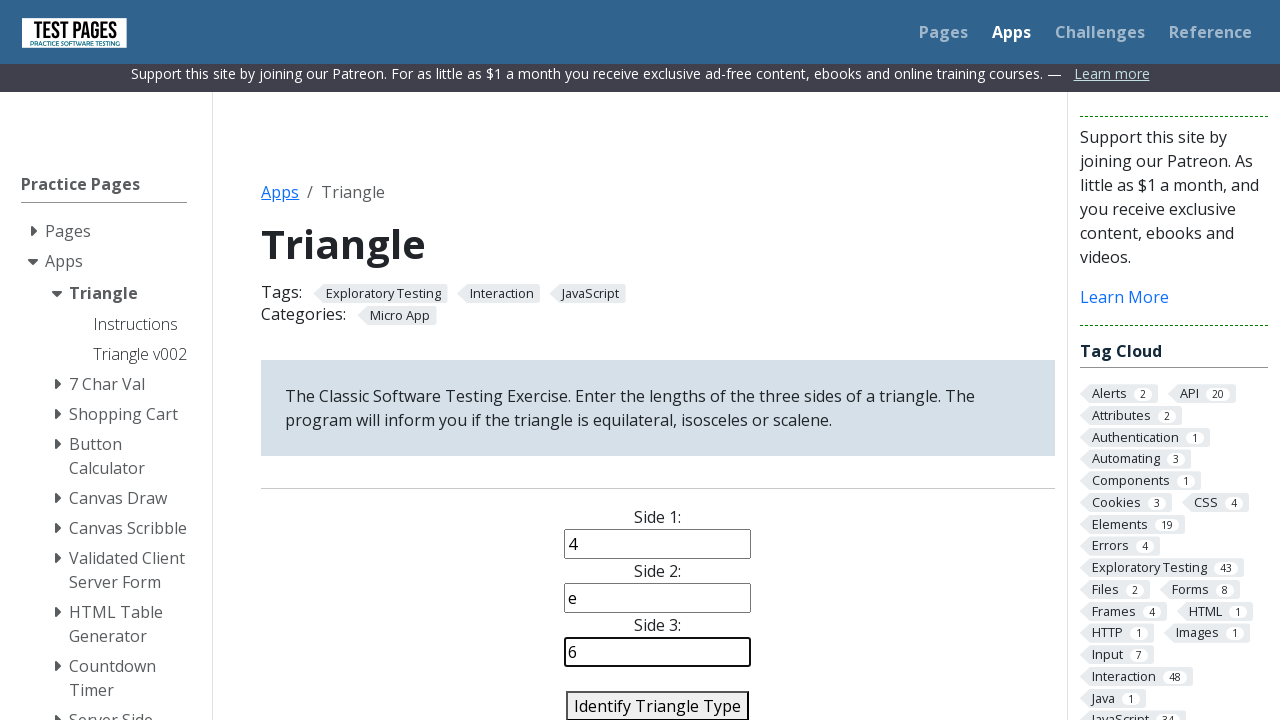

Clicked identify button for test case [4, 'e', 6] with invalid character at (658, 705) on #identify-triangle-action
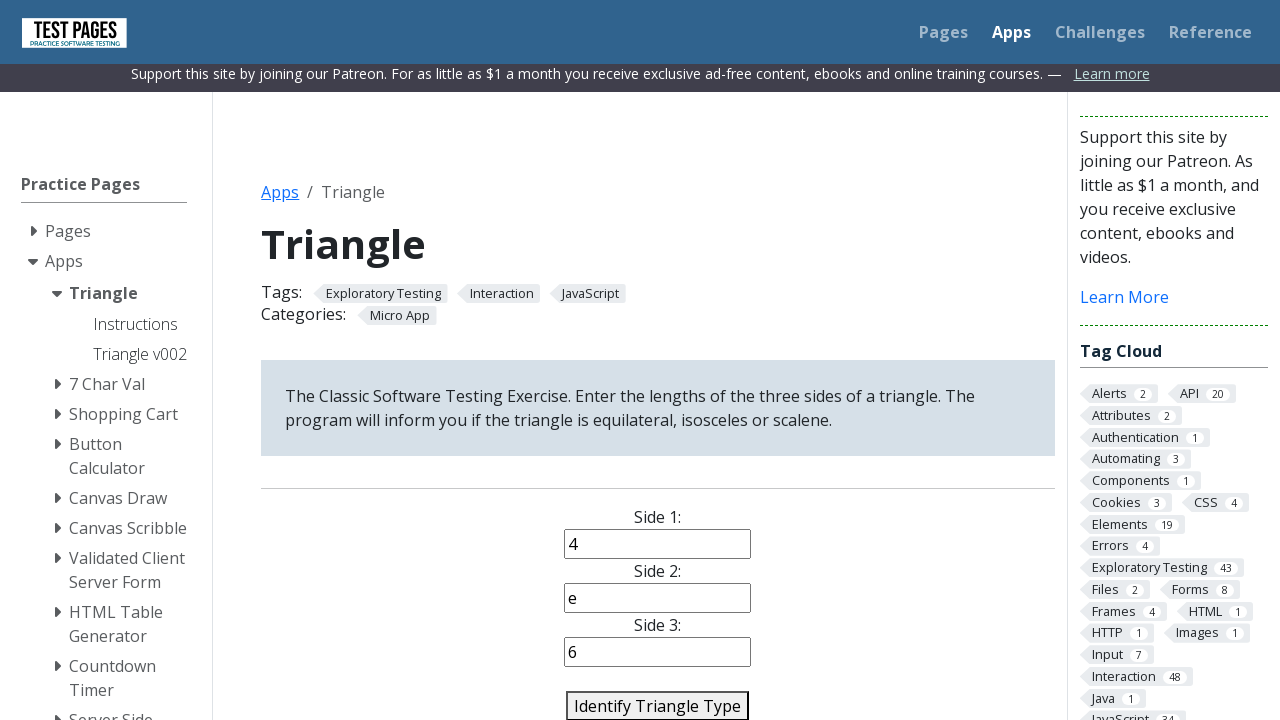

Filled side1 field with invalid character '%' on #side1
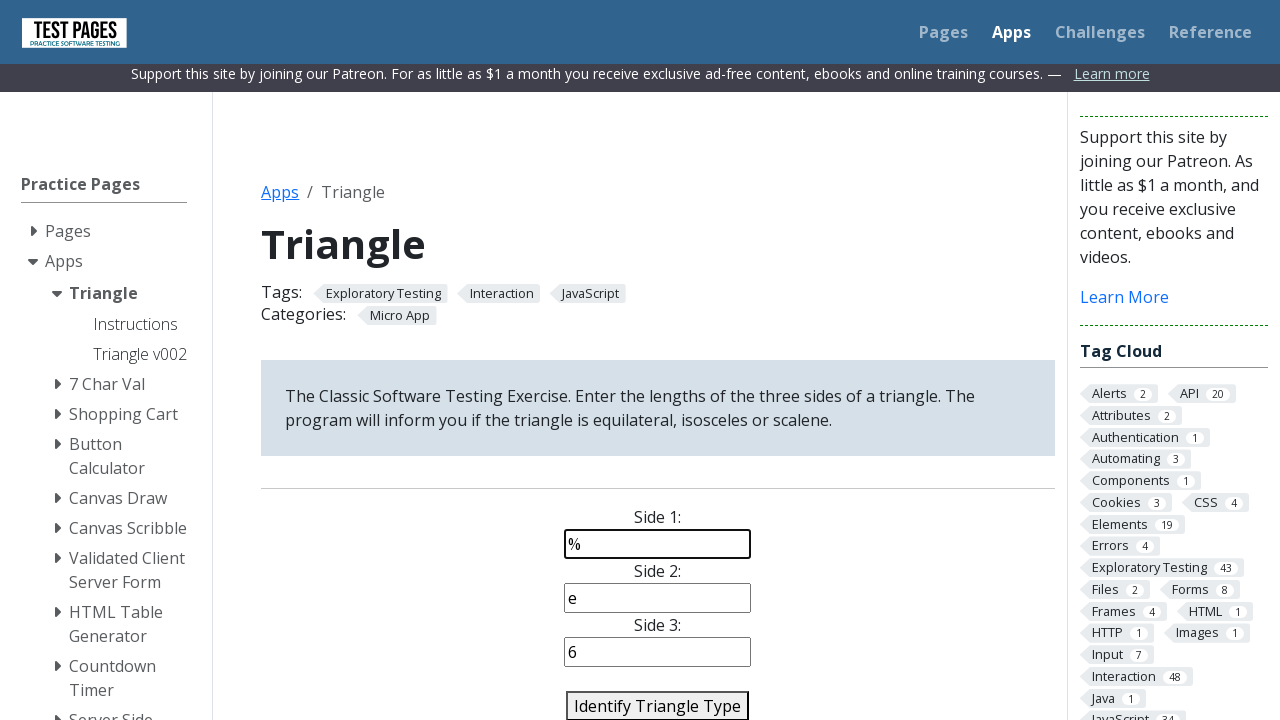

Filled side2 field with '3' on #side2
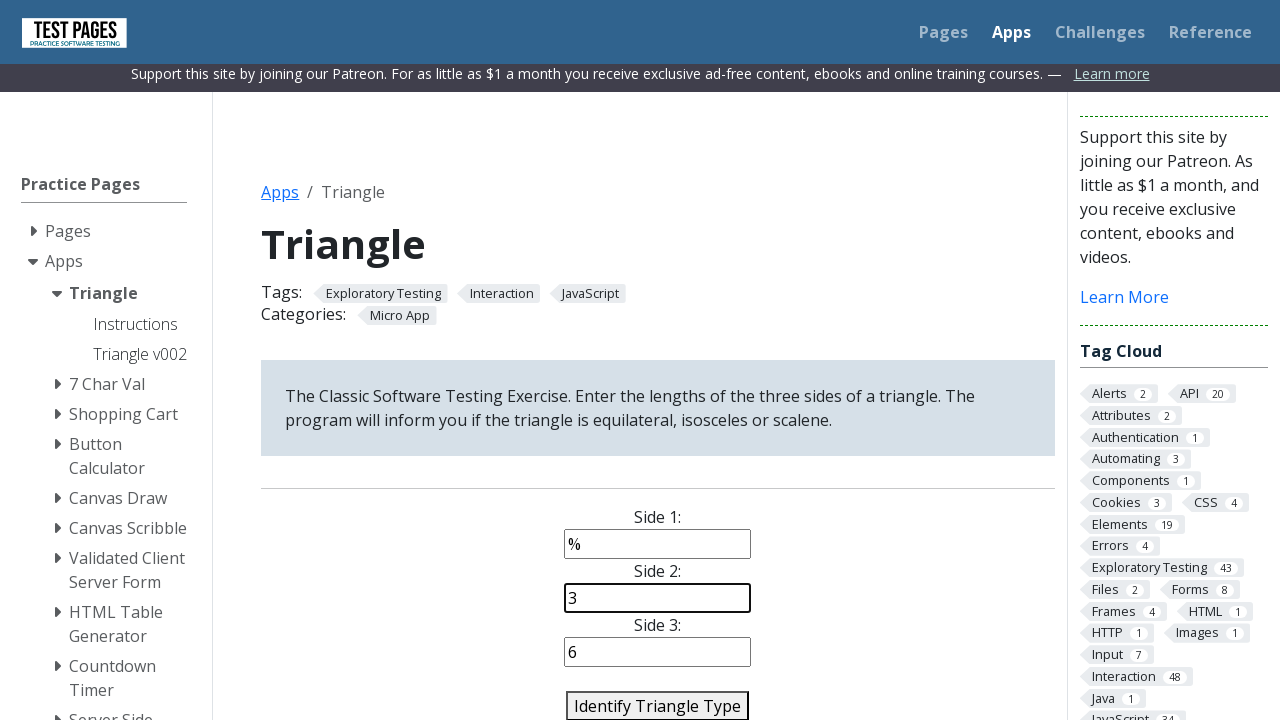

Filled side3 field with '4' on #side3
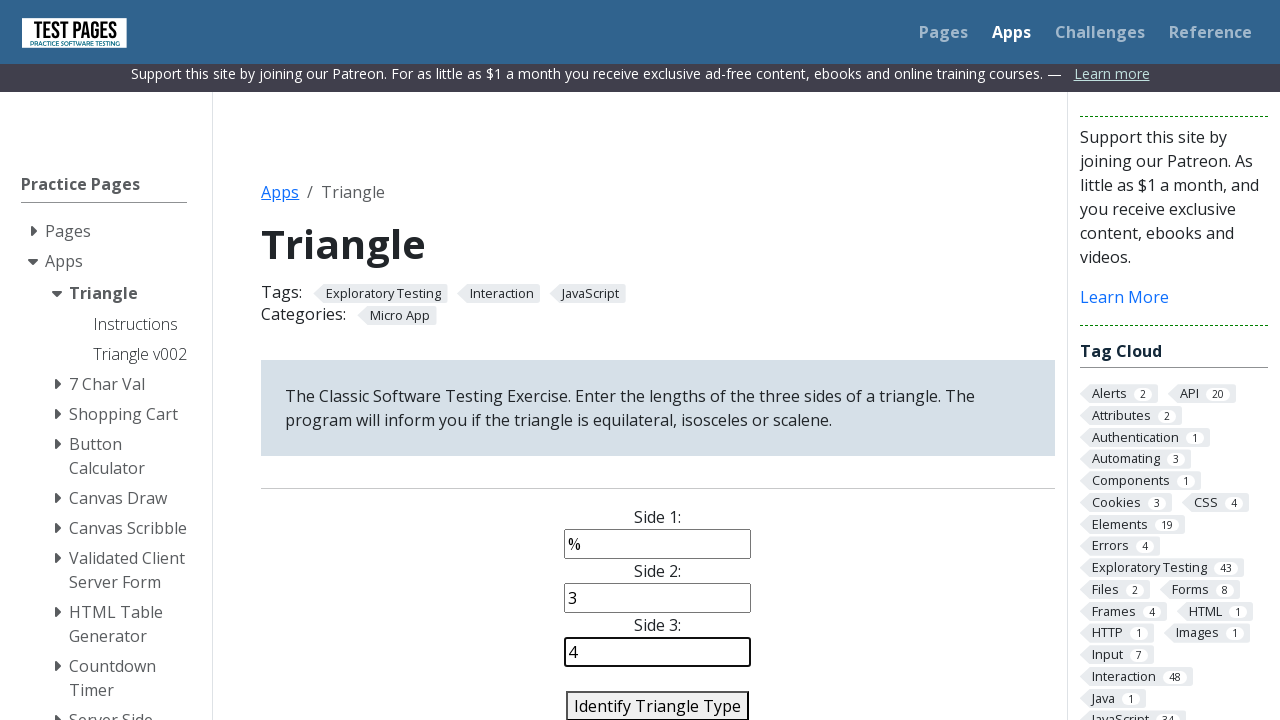

Clicked identify button for test case ['%', 3, 4] with invalid character at (658, 705) on #identify-triangle-action
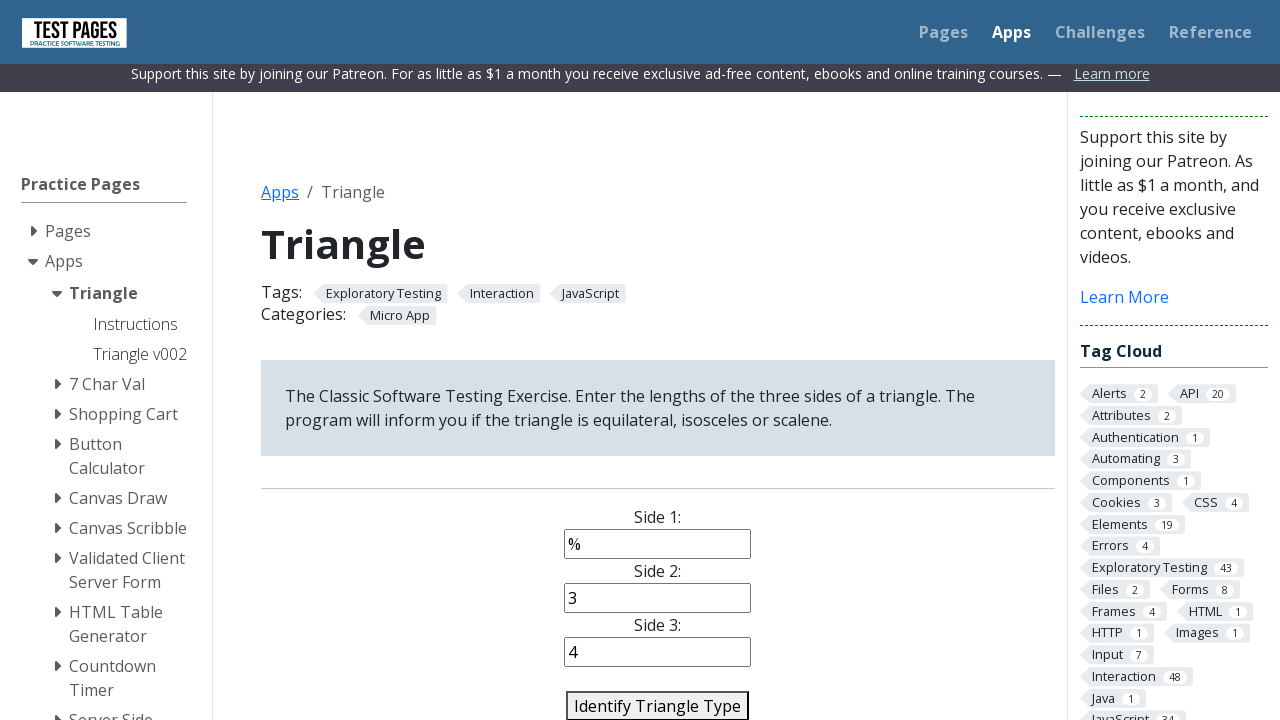

Filled side1 field with '3' for equilateral triangle test on #side1
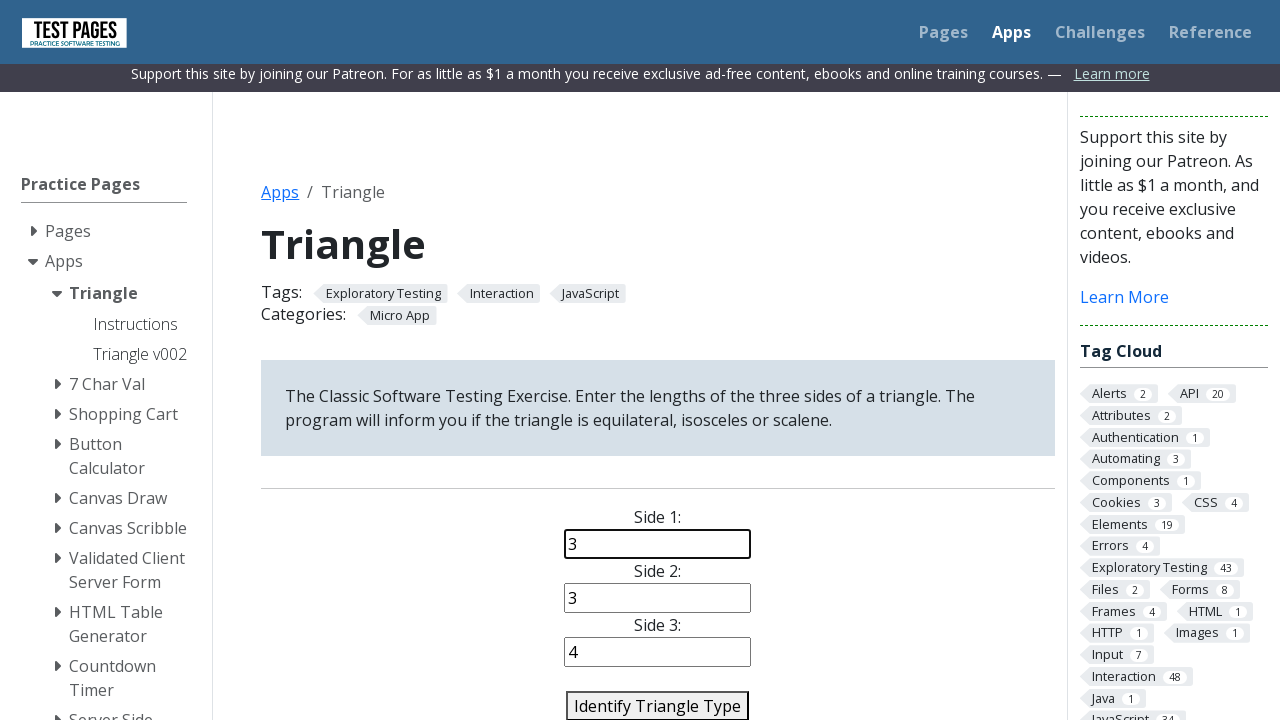

Filled side2 field with '3' for equilateral triangle test on #side2
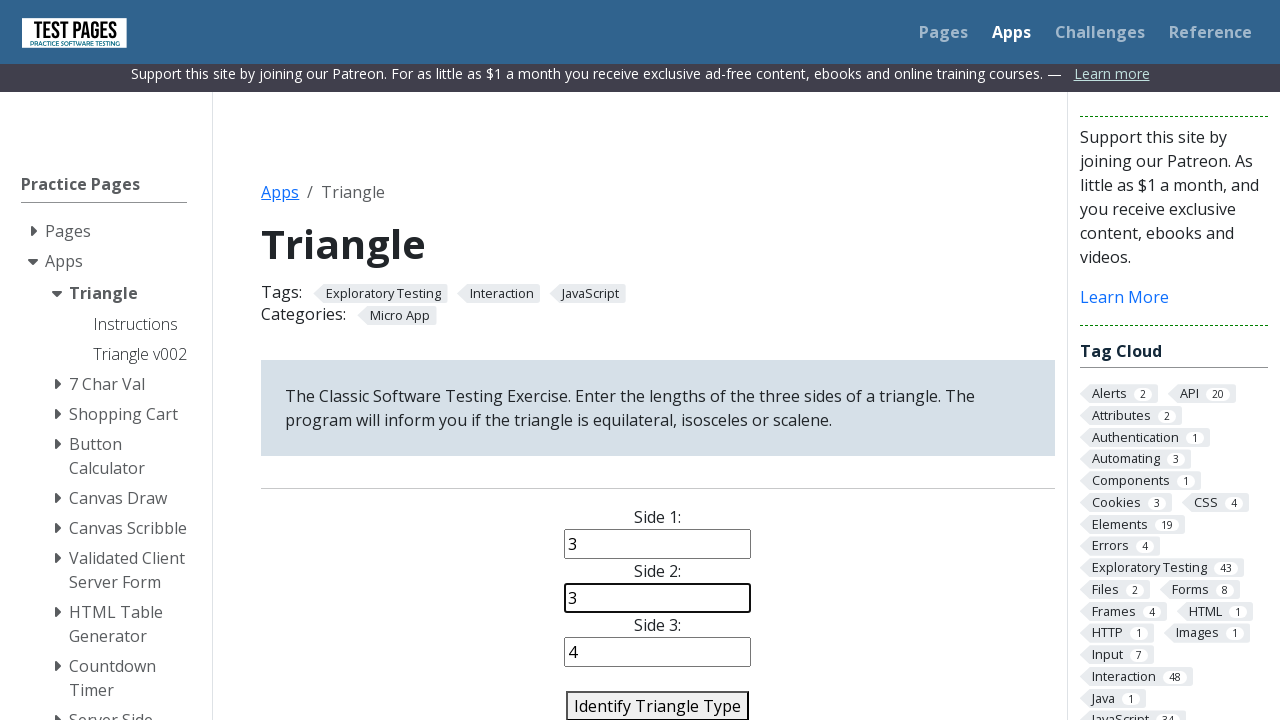

Filled side3 field with '3' for equilateral triangle test on #side3
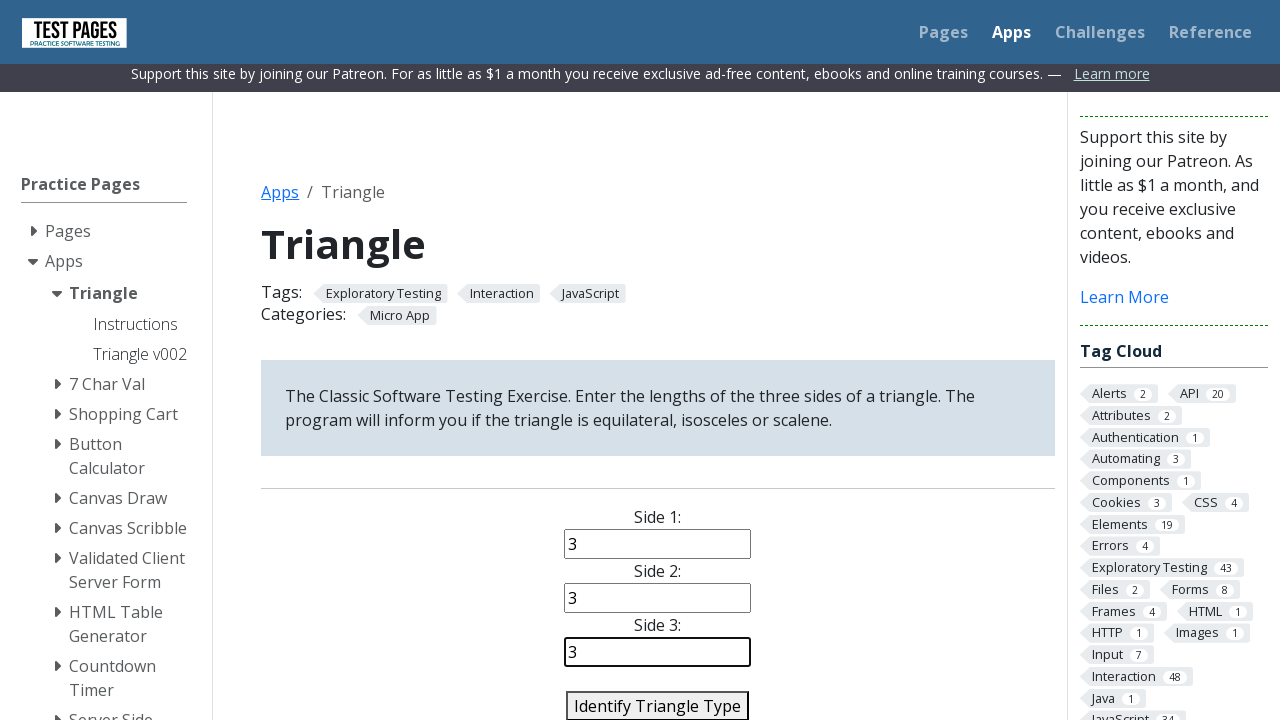

Clicked identify button for equilateral triangle [3, 3, 3] at (658, 705) on #identify-triangle-action
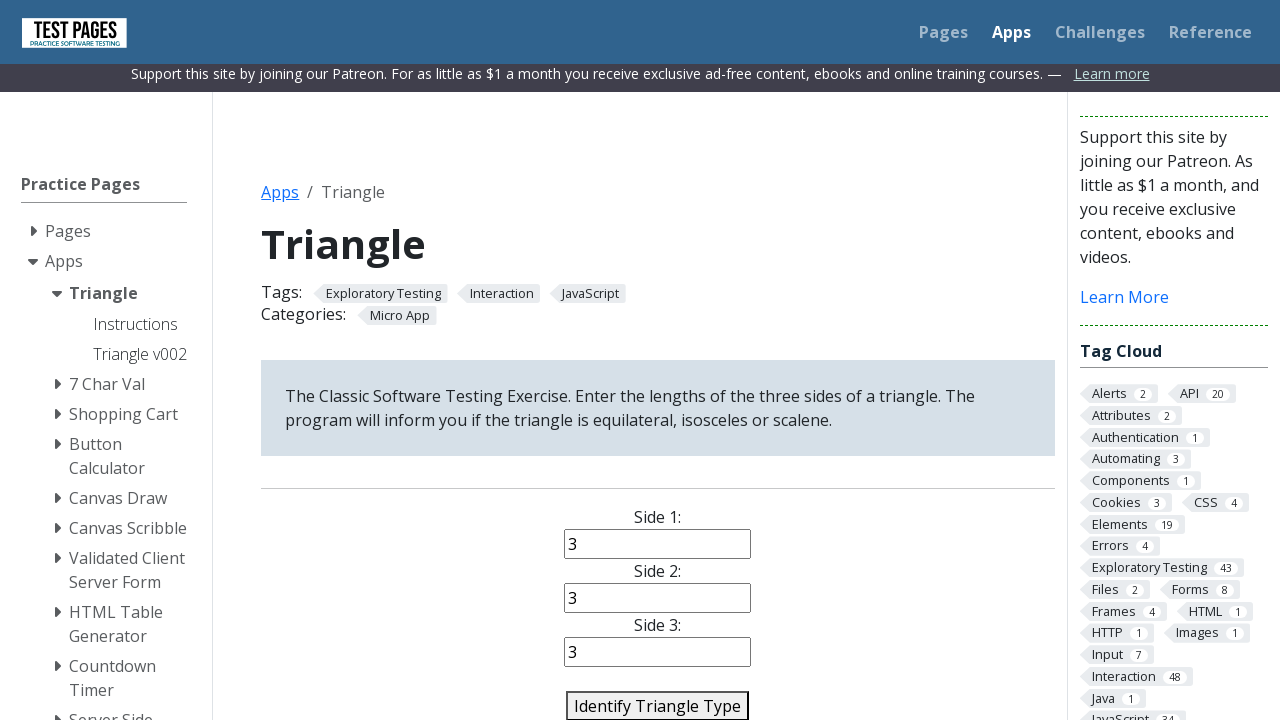

Filled side1 field with '5' for isosceles triangle test on #side1
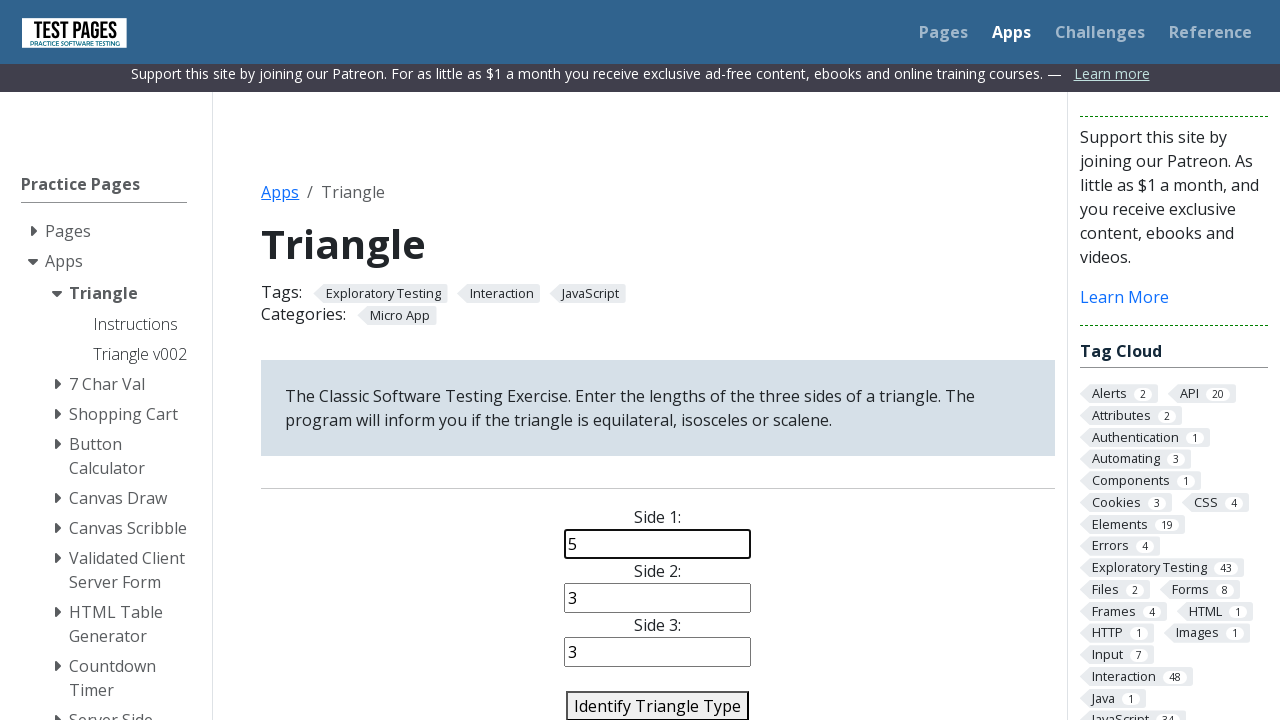

Filled side2 field with '5' for isosceles triangle test on #side2
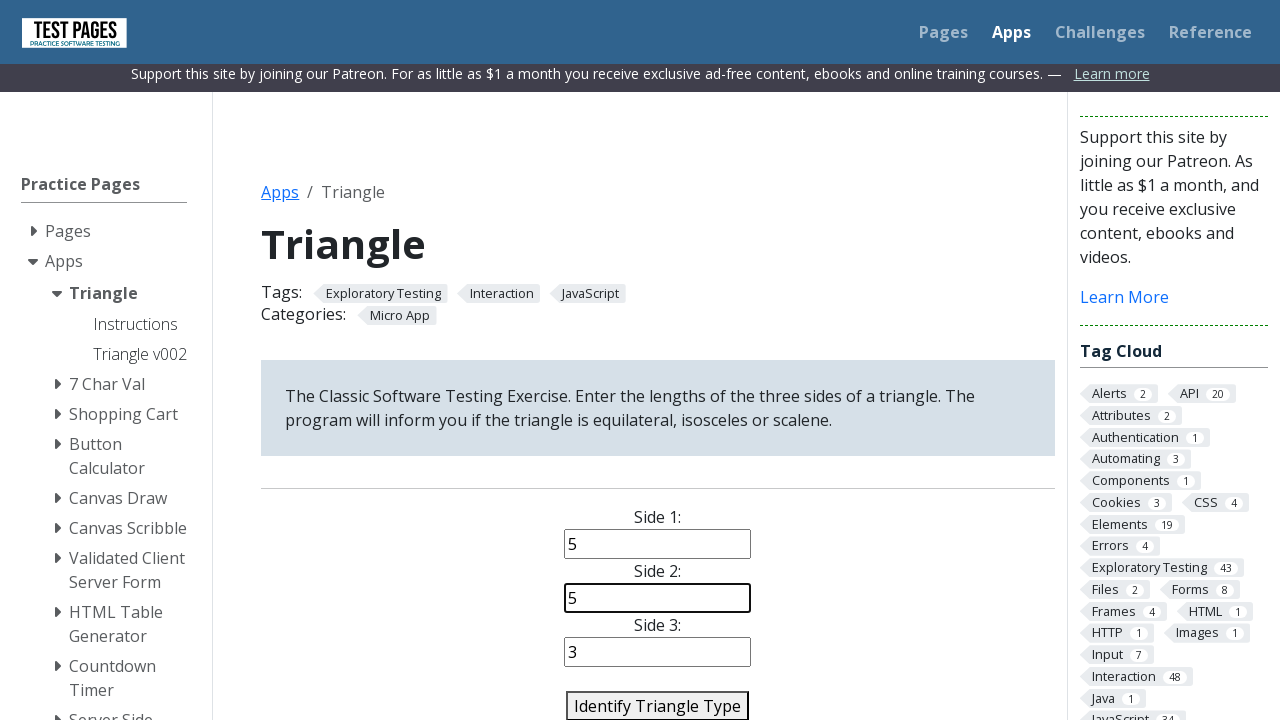

Filled side3 field with '8' for isosceles triangle test on #side3
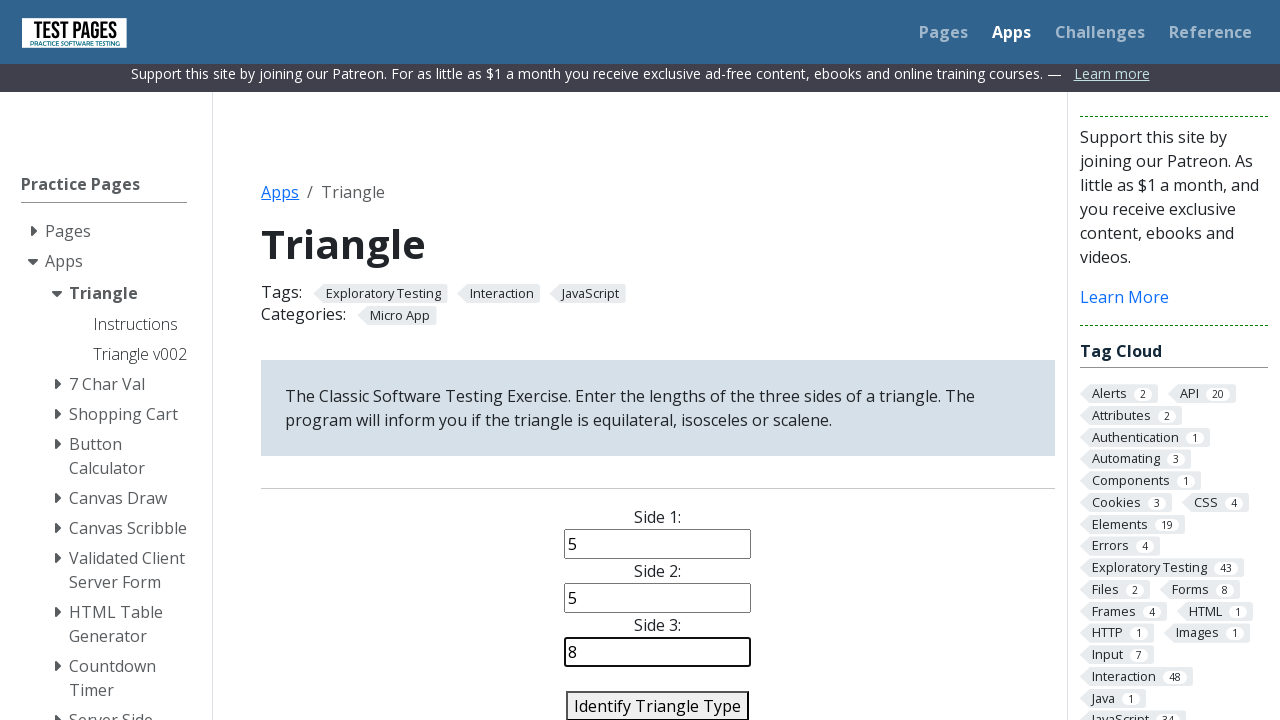

Clicked identify button for isosceles triangle [5, 5, 8] at (658, 705) on #identify-triangle-action
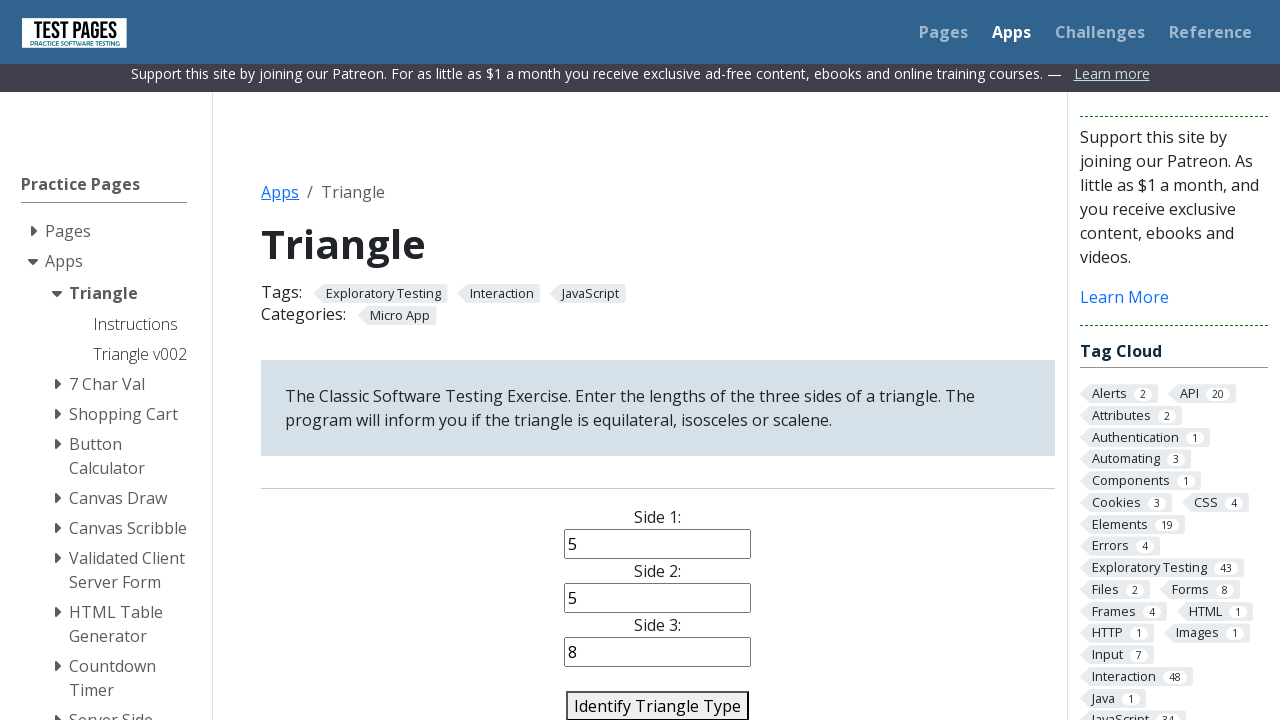

Filled side1 field with '5' for scalene triangle test on #side1
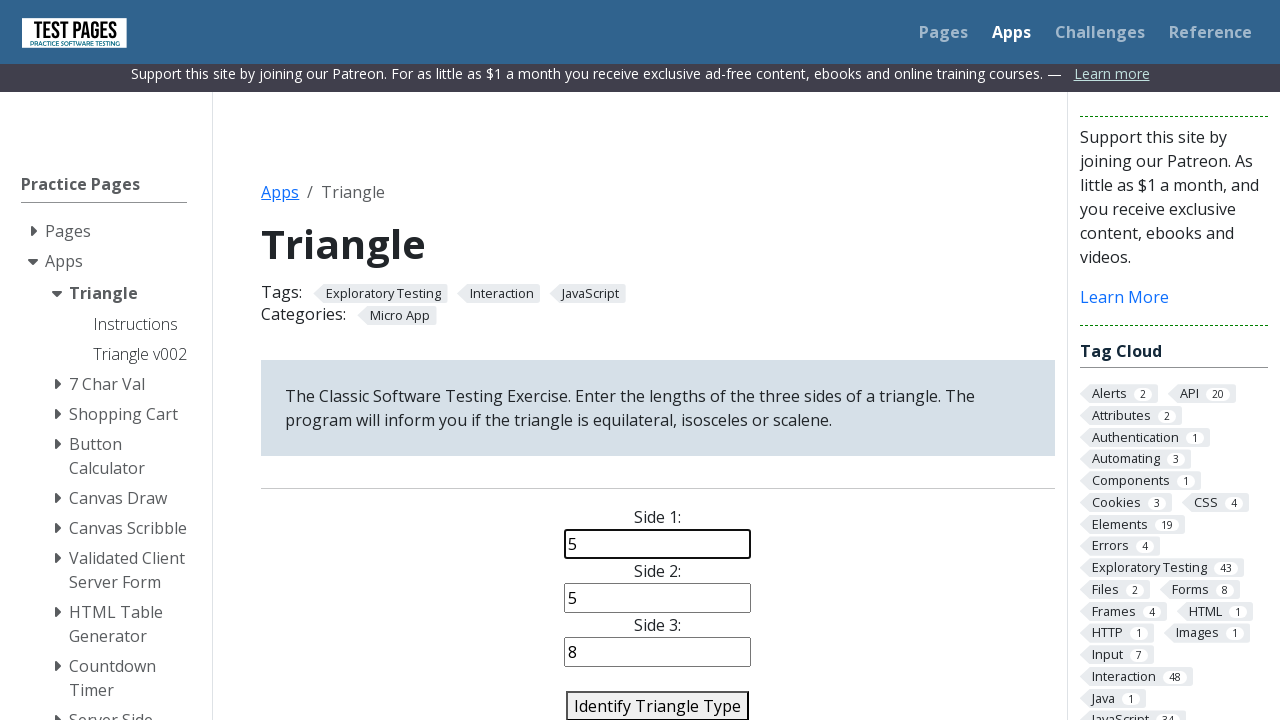

Filled side2 field with '4' for scalene triangle test on #side2
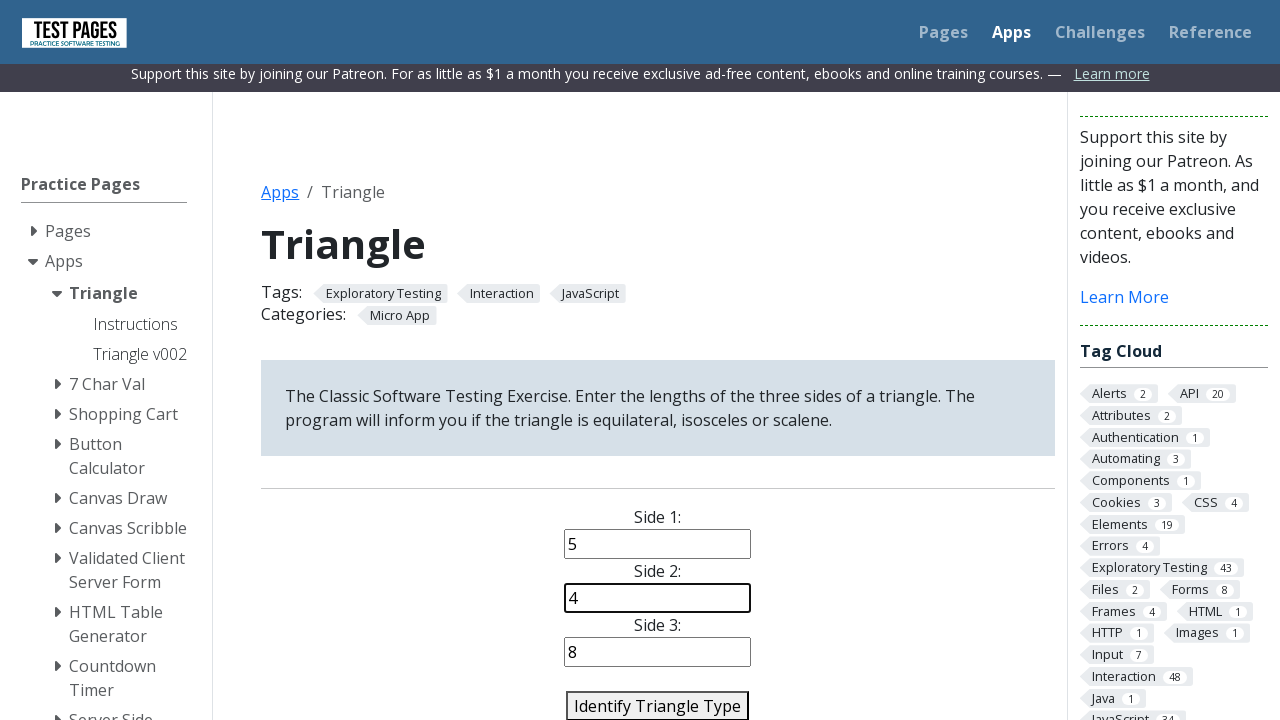

Filled side3 field with '3' for scalene triangle test on #side3
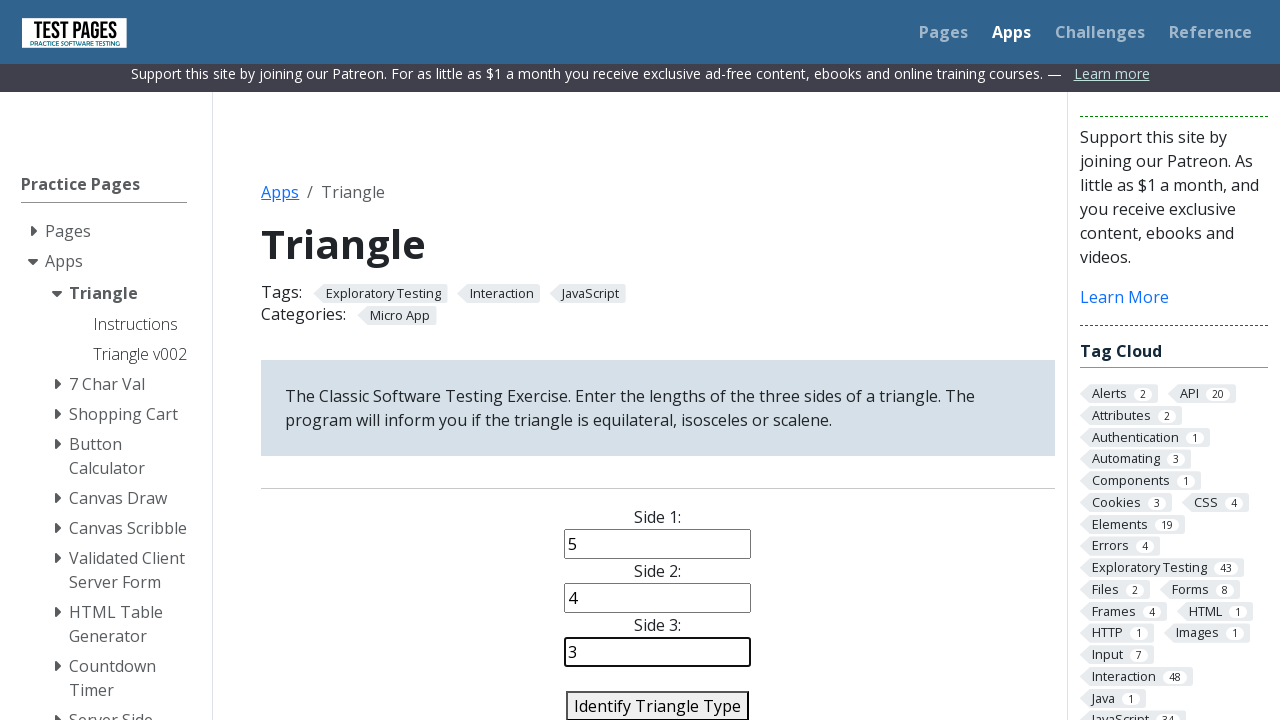

Clicked identify button for scalene triangle [5, 4, 3] at (658, 705) on #identify-triangle-action
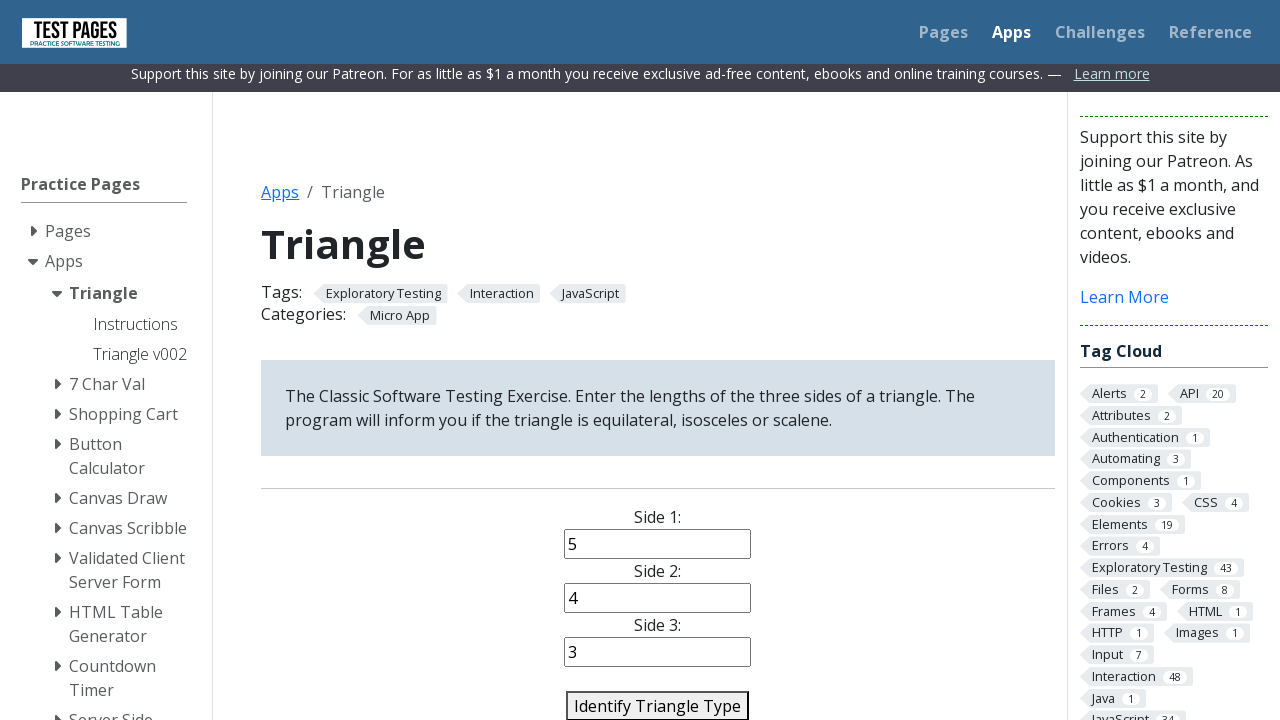

Triangle canvas element loaded and rendered
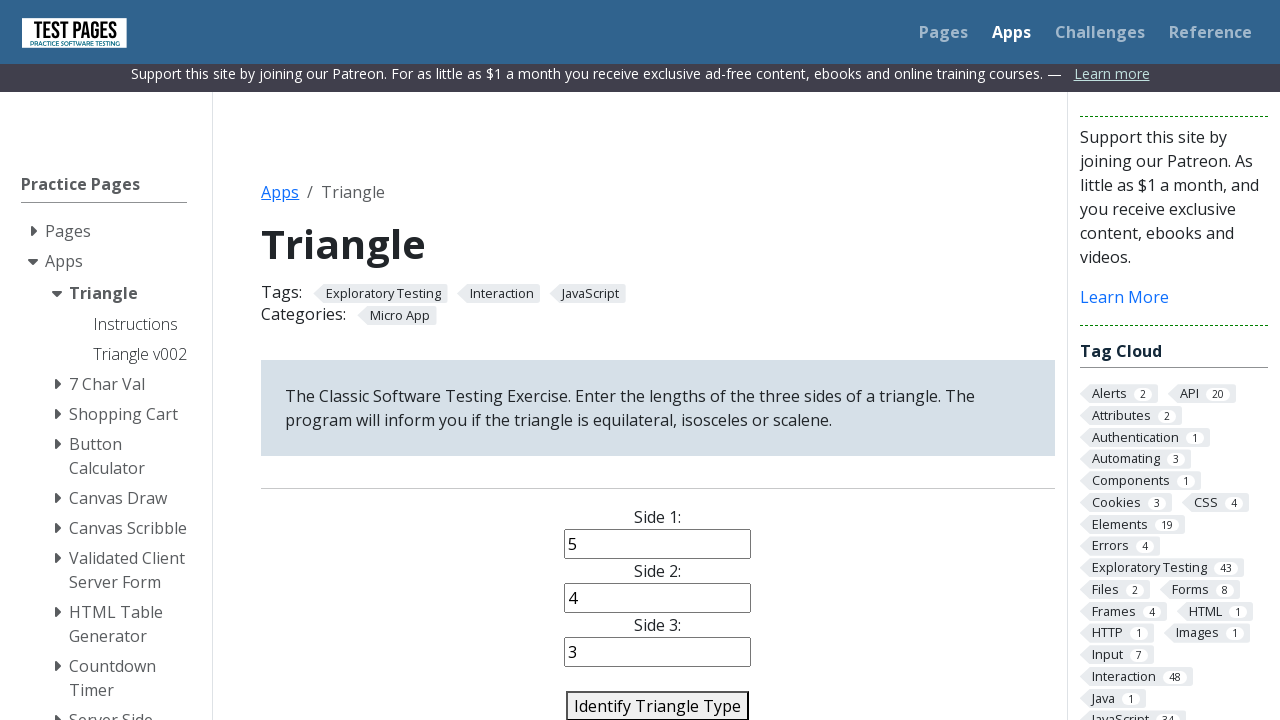

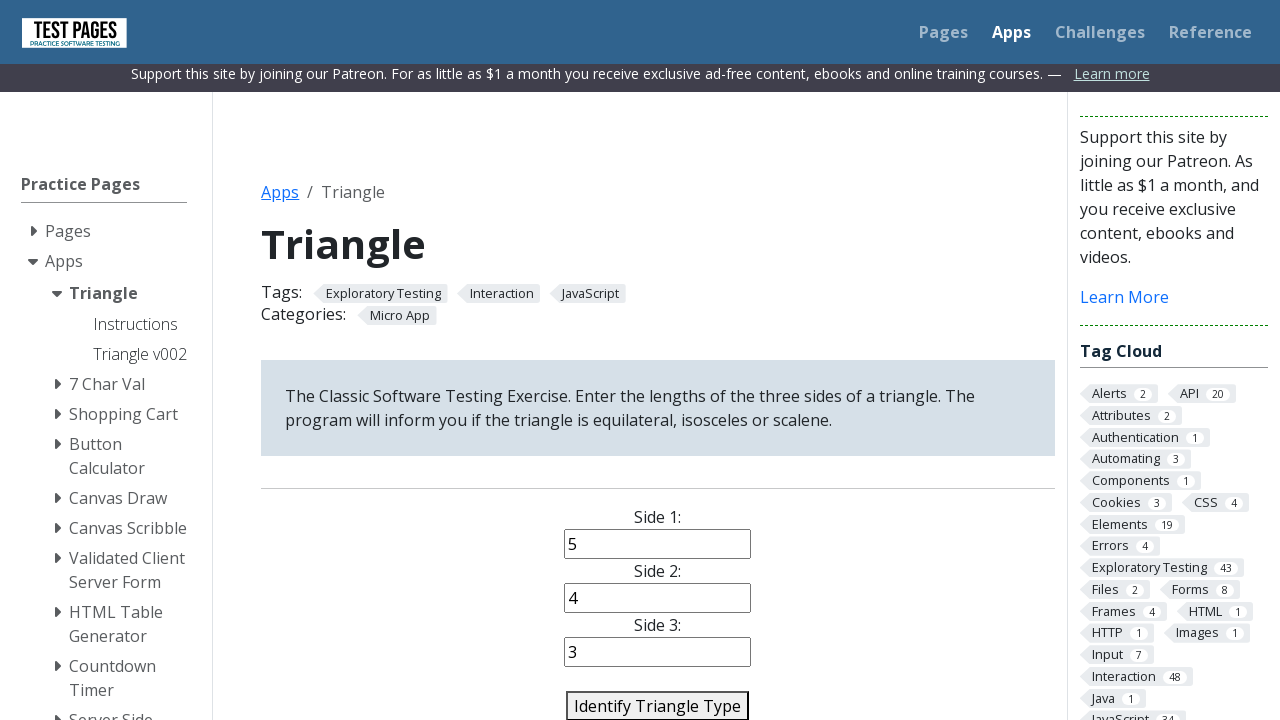